Tests drag and drop functionality on the jQuery UI demo page by dragging an element from source to destination within an iframe

Starting URL: https://jqueryui.com/droppable/

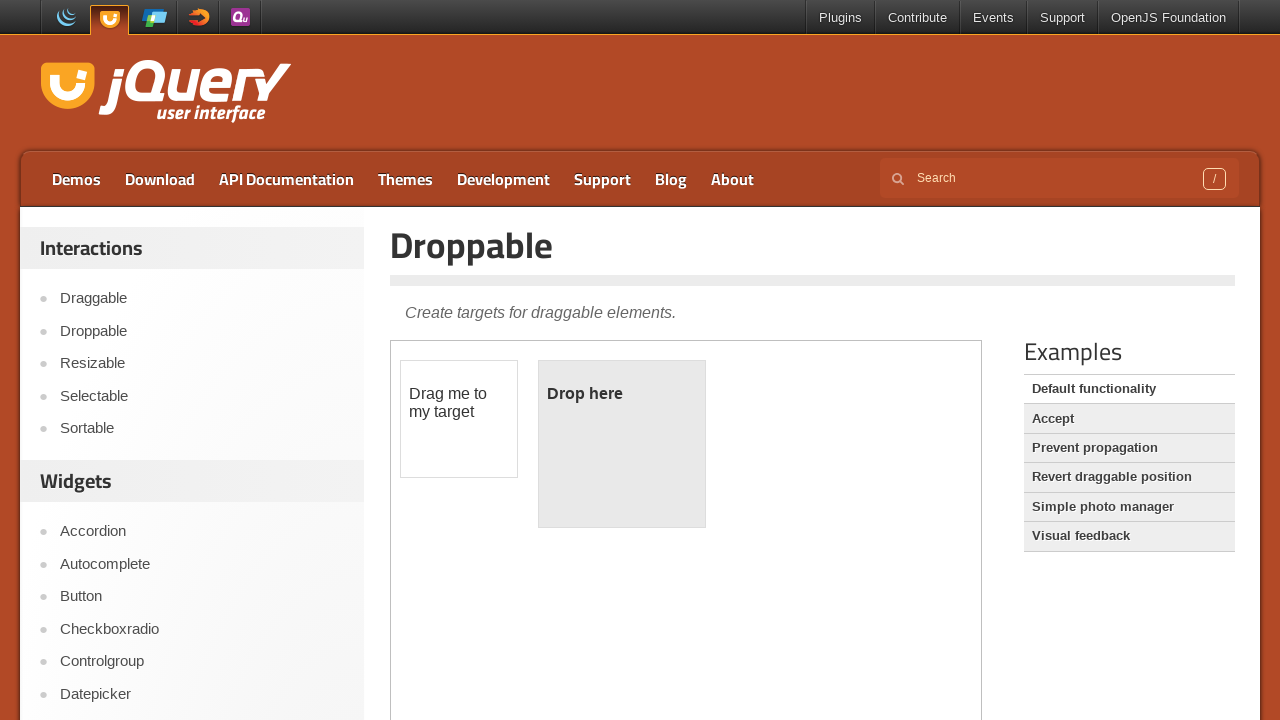

Navigated to jQuery UI droppable demo page
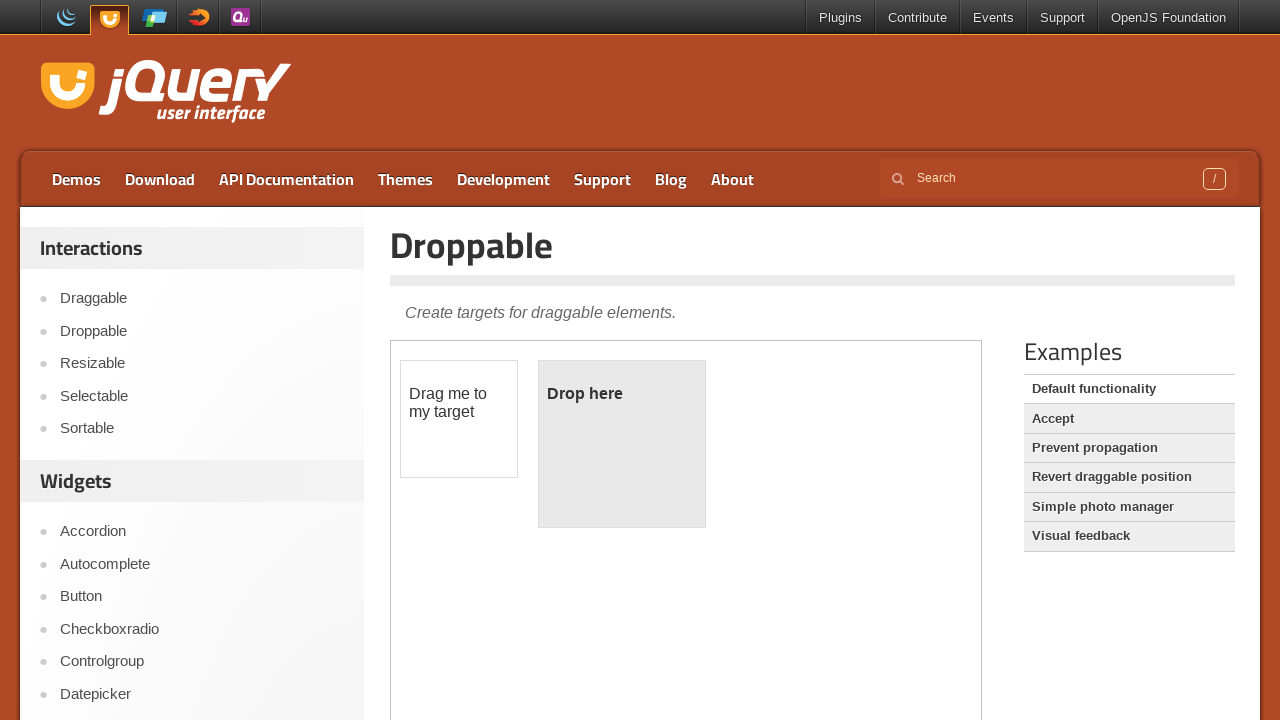

Located the demo iframe
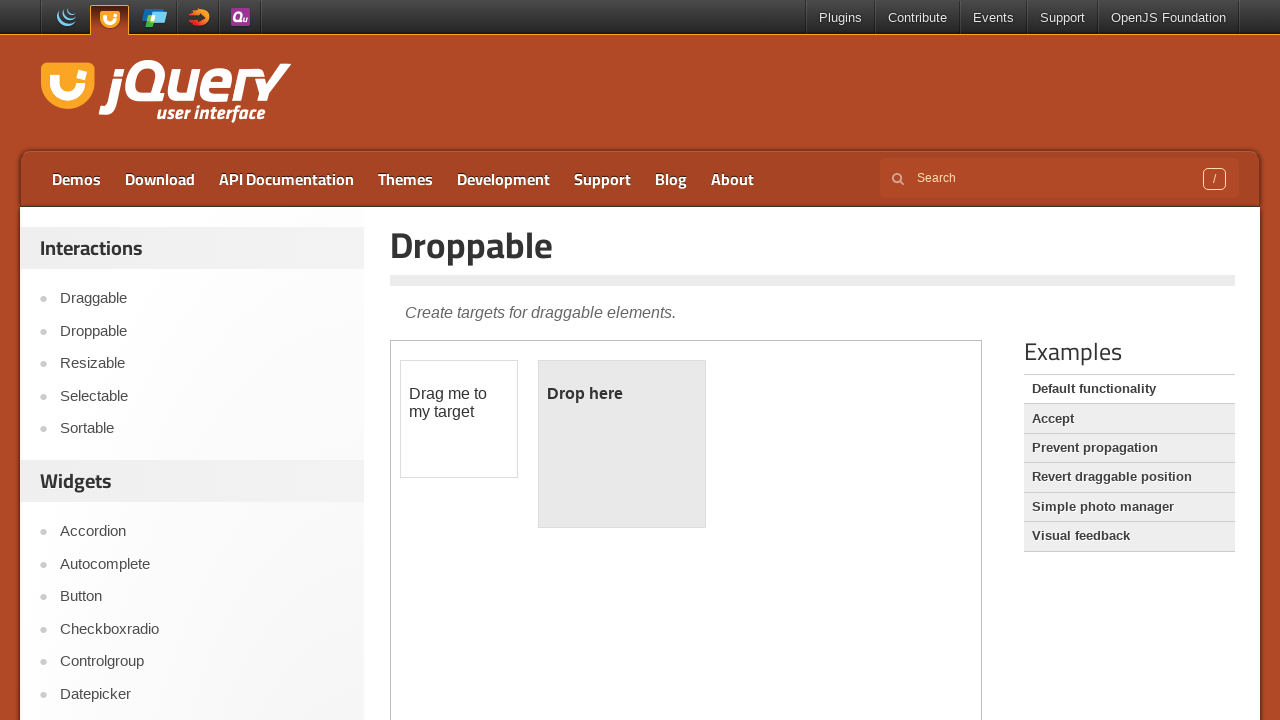

Located the draggable element
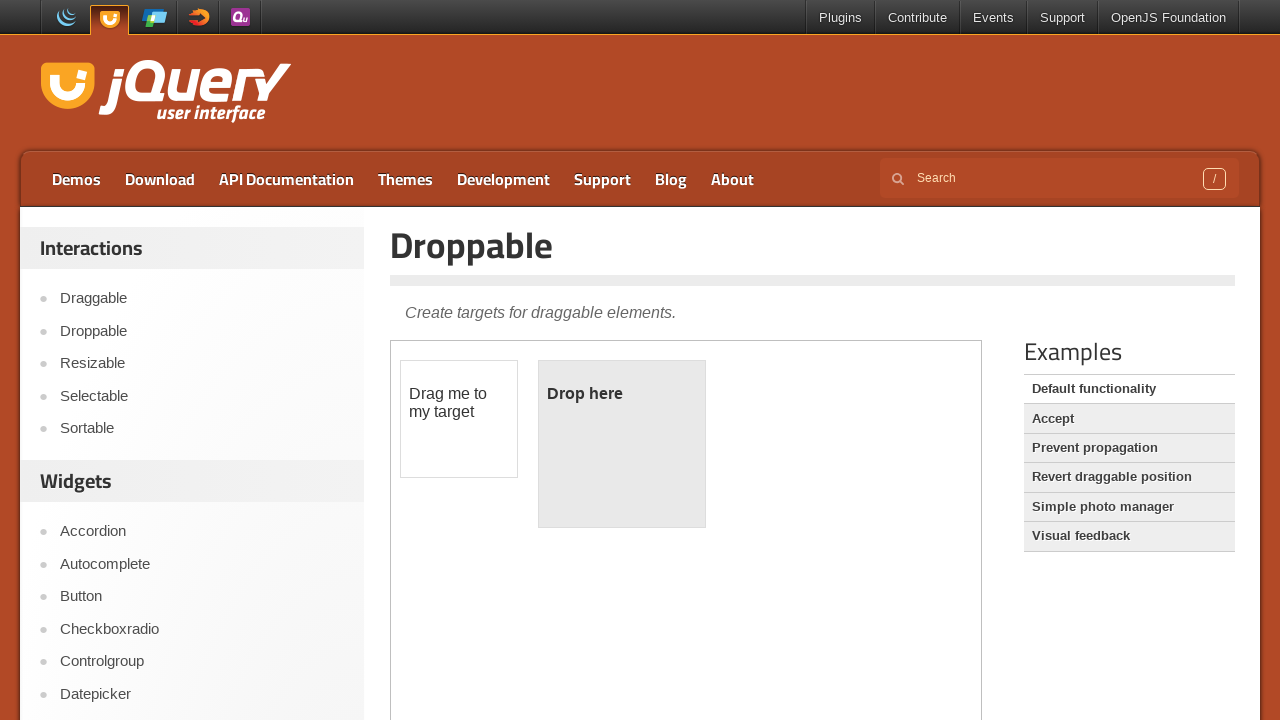

Located the droppable element
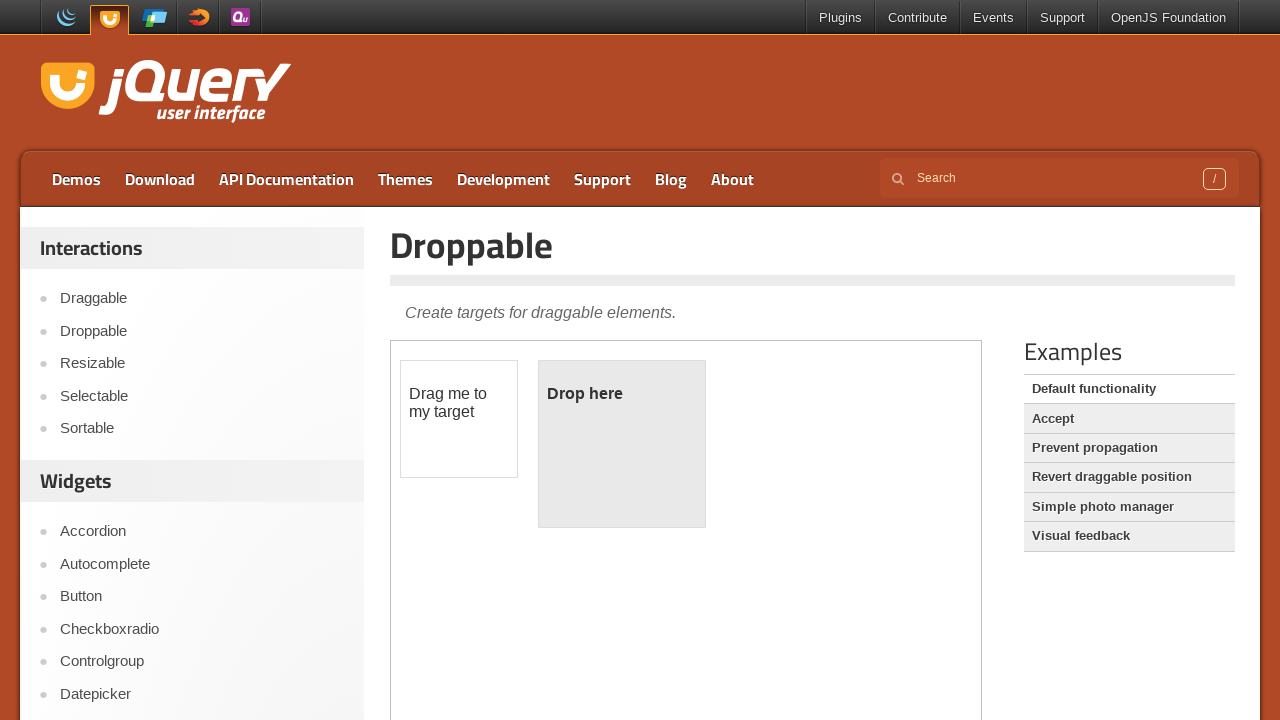

Dragged draggable element to droppable element at (622, 444)
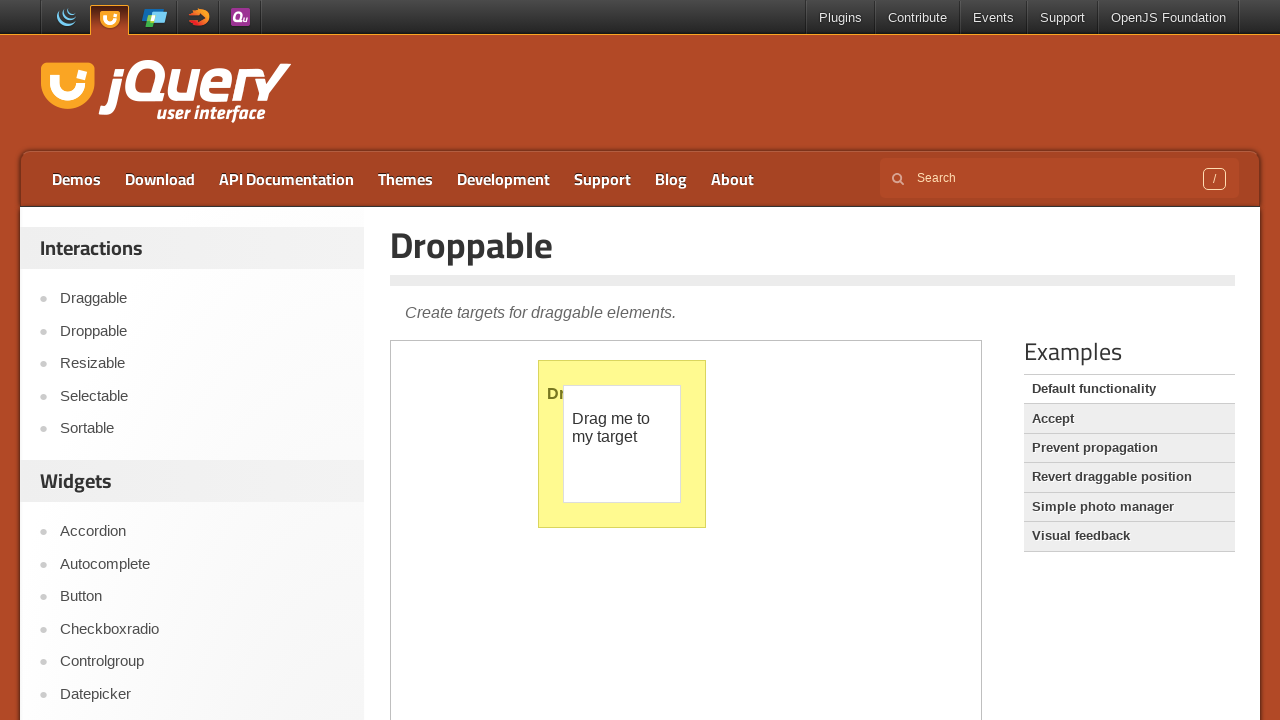

Waited for drag and drop result to be visible
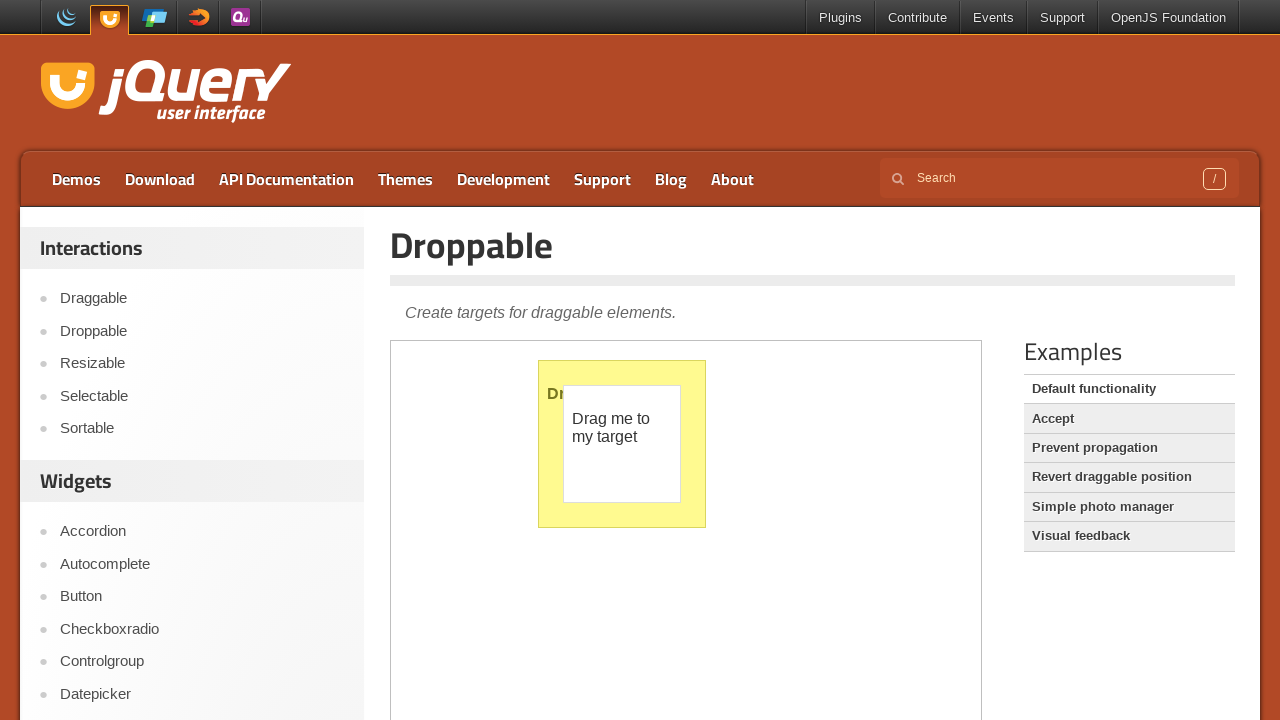

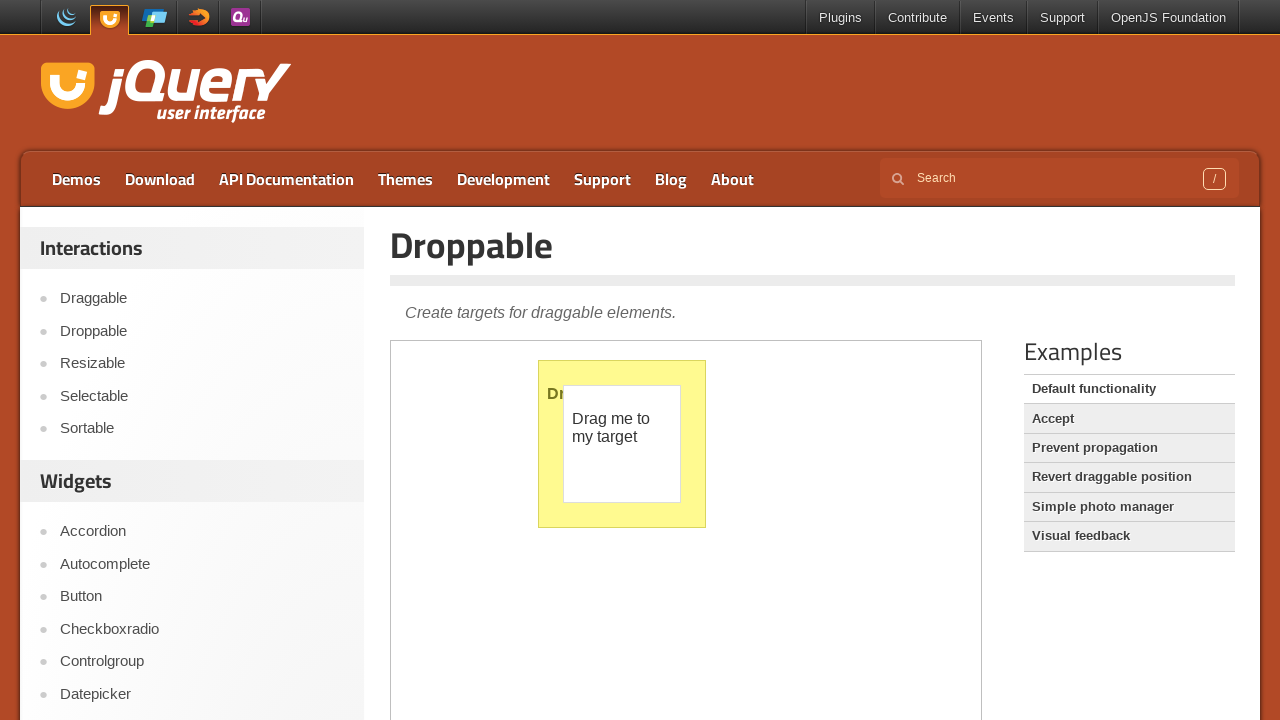